Tests dropdown selection functionality by selecting different options and verifying the selection

Starting URL: https://the-internet.herokuapp.com/dropdown

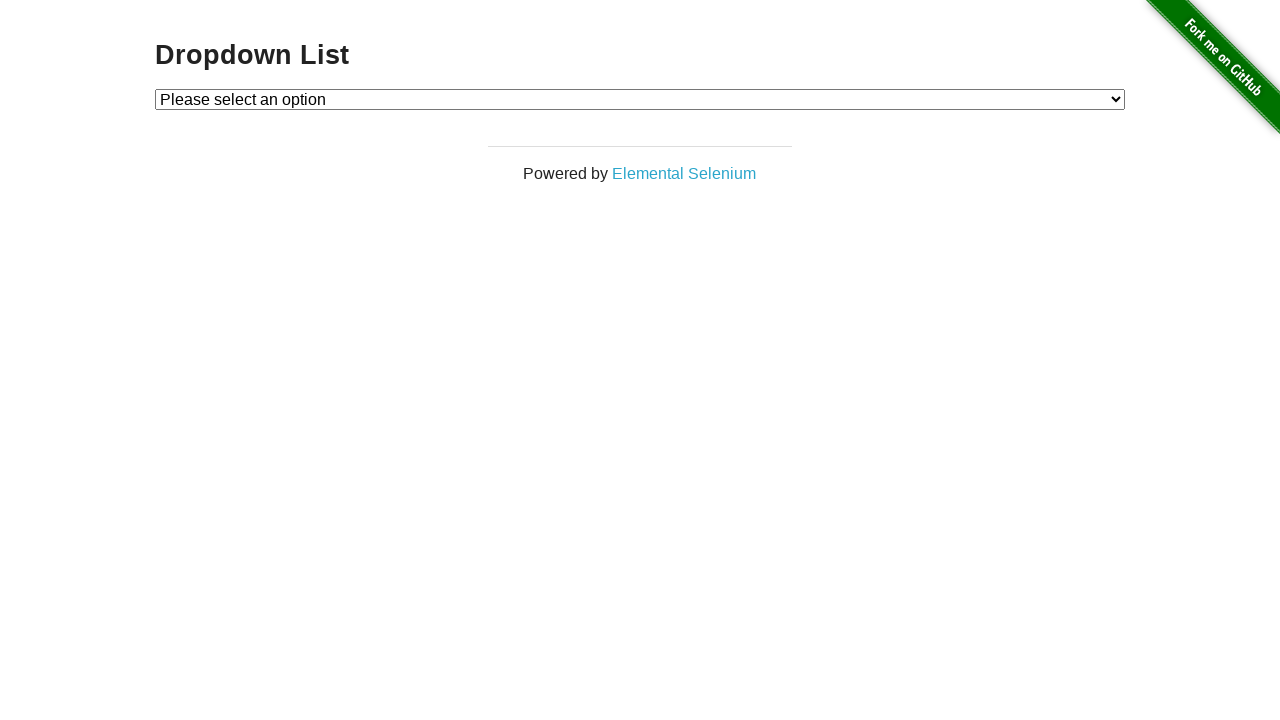

Selected Option 1 from dropdown on #dropdown
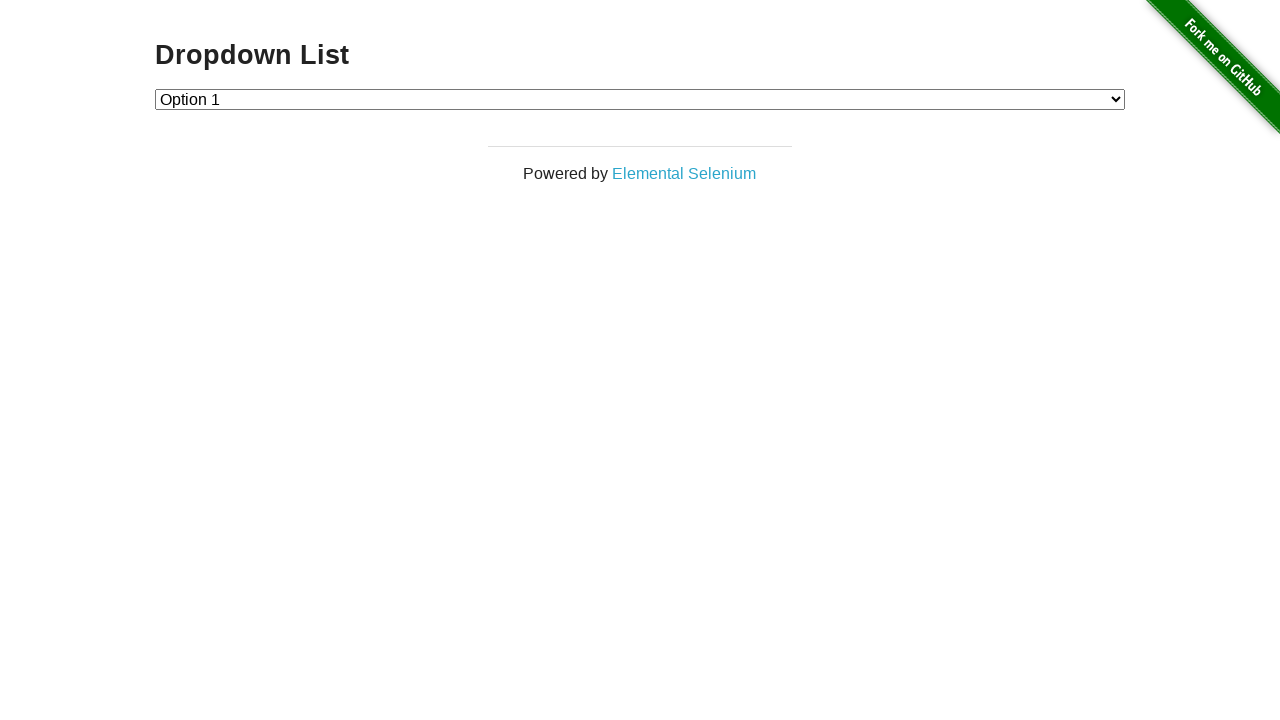

Verified Option 1 is selected in dropdown
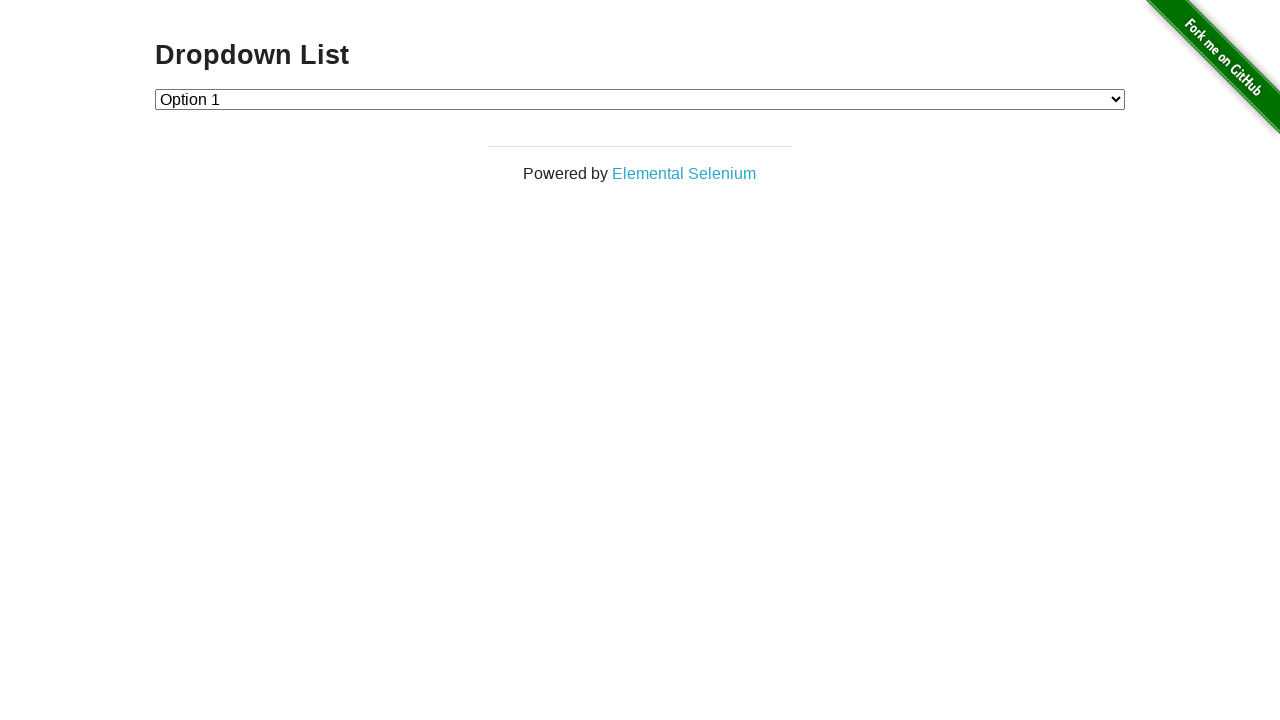

Selected Option 2 from dropdown on #dropdown
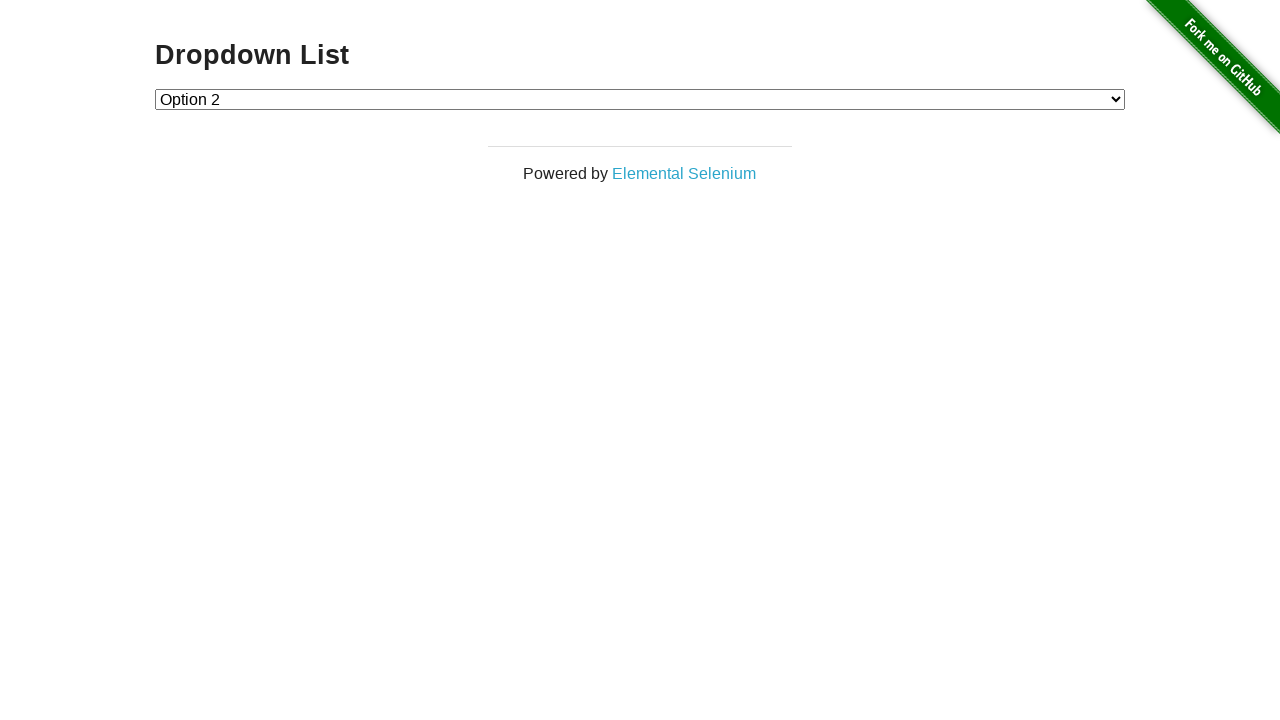

Verified Option 2 is selected in dropdown
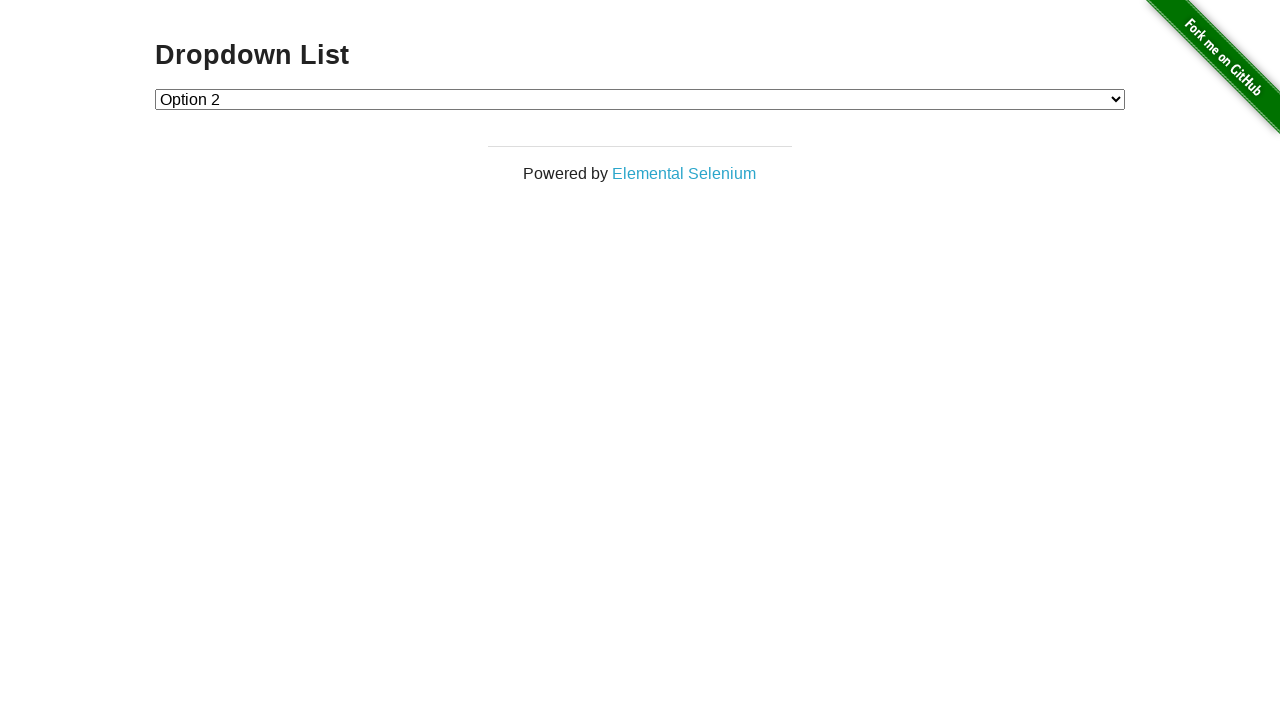

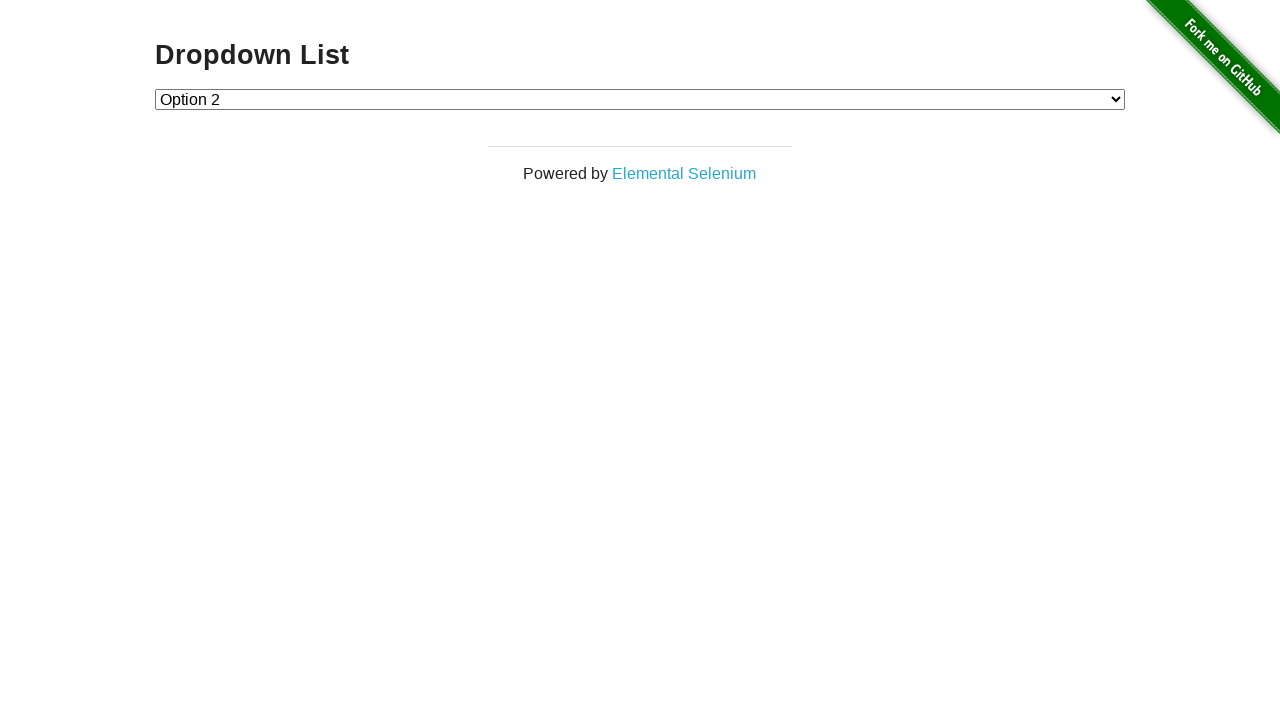